Tests right-clicking on a button and verifies the context click action is registered on the DemoQA buttons page

Starting URL: https://demoqa.com/buttons

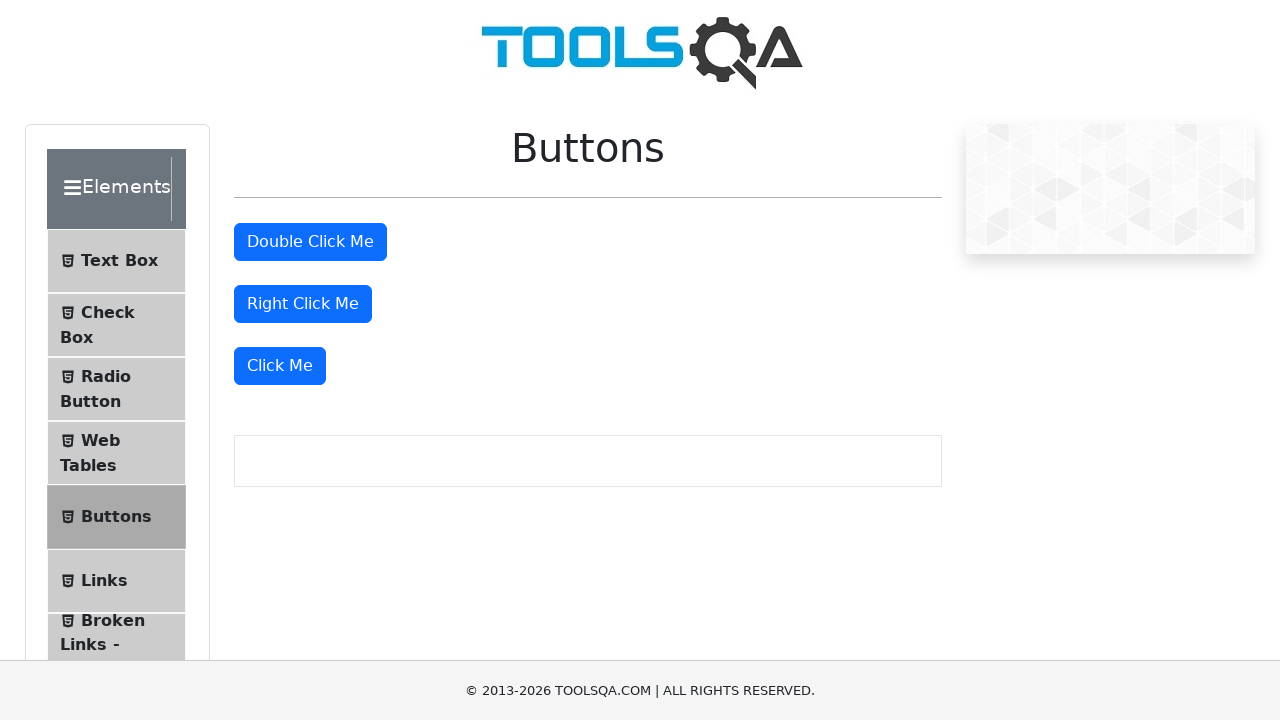

Right-clicked the 'Right Click Me' button at (303, 304) on #rightClickBtn
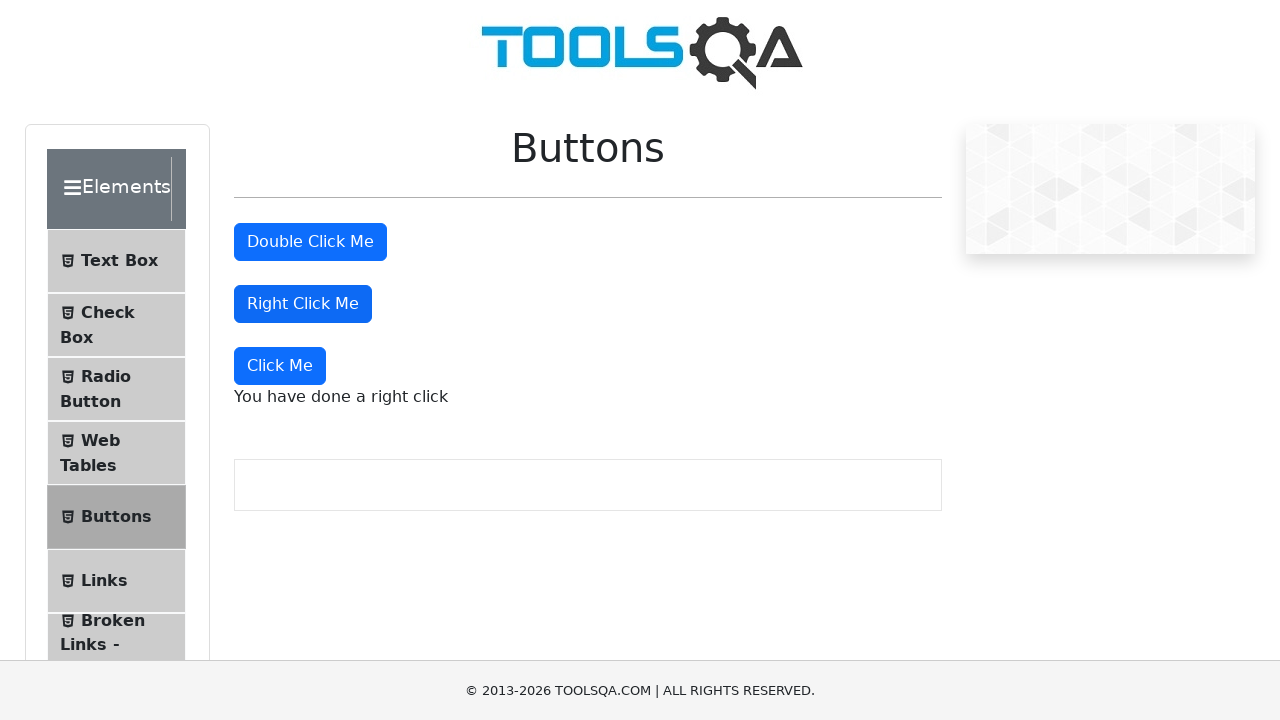

Context click confirmation message appeared
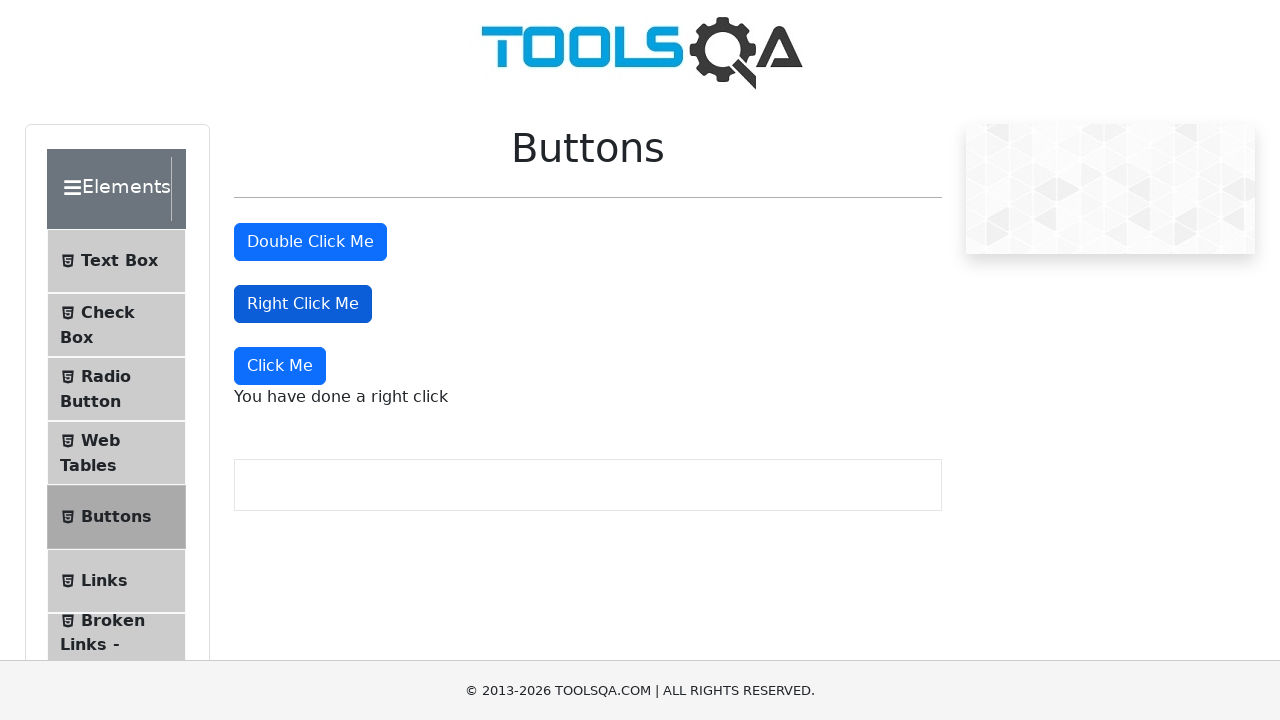

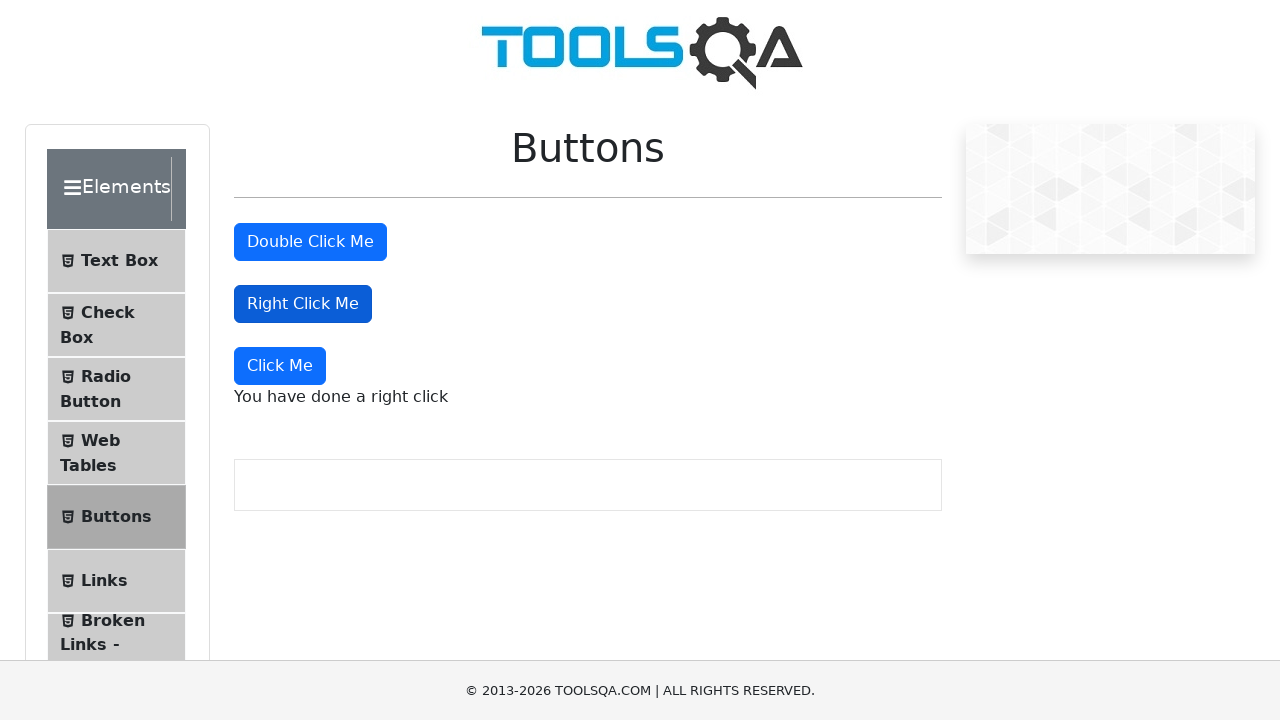